Tests keyboard navigation on Flipkart by escaping a popup, scrolling down the page multiple times, jumping to the bottom, and then returning to the top

Starting URL: https://www.flipkart.com/

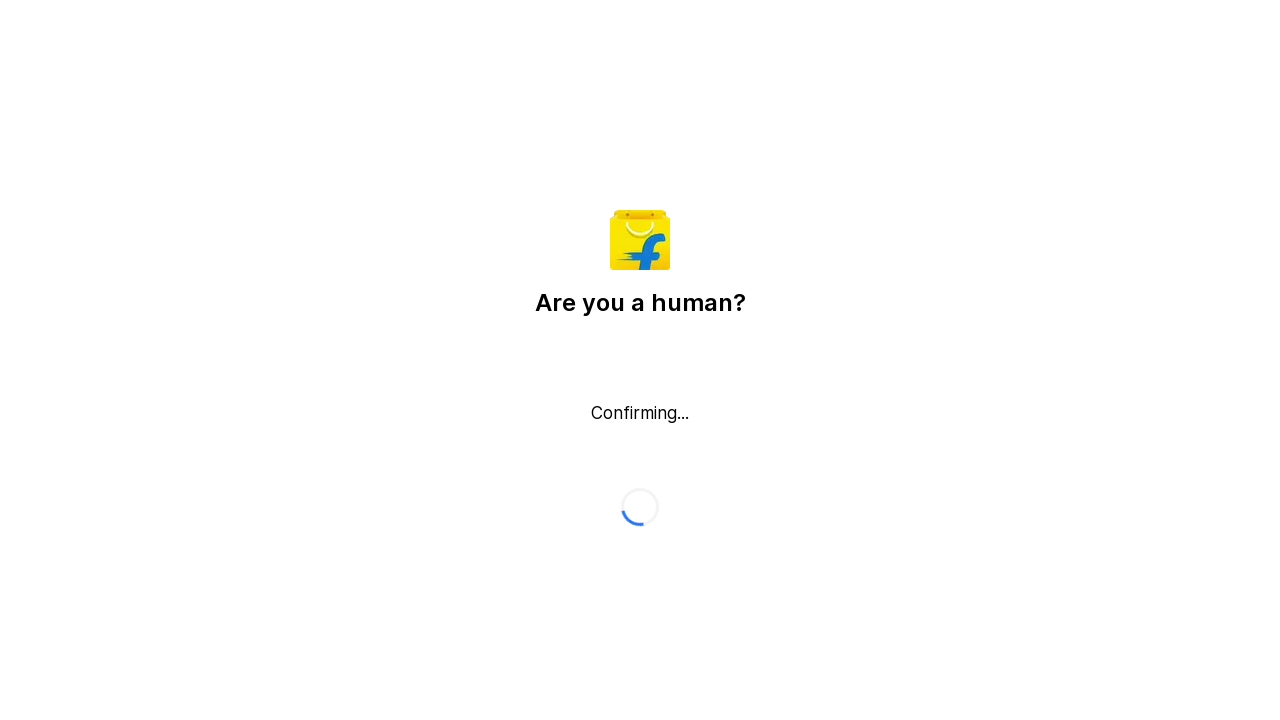

Pressed Escape to close any popup
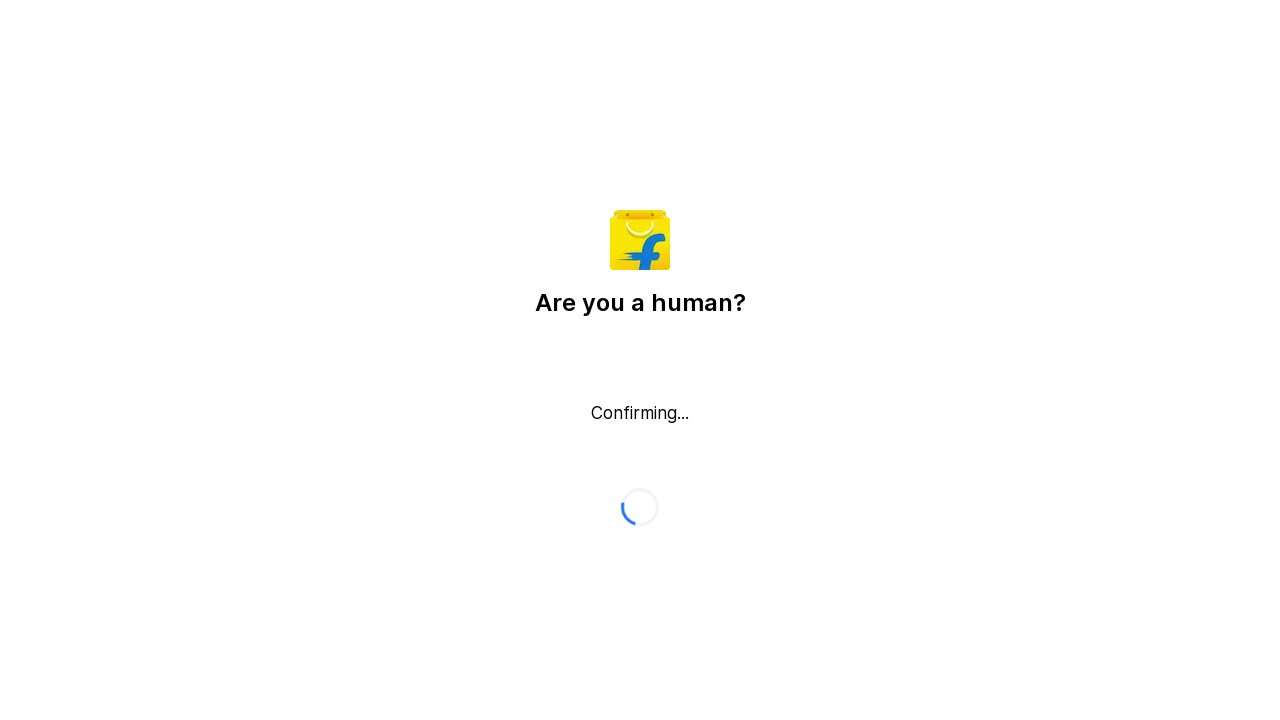

Pressed PageDown to scroll down (iteration 1/10)
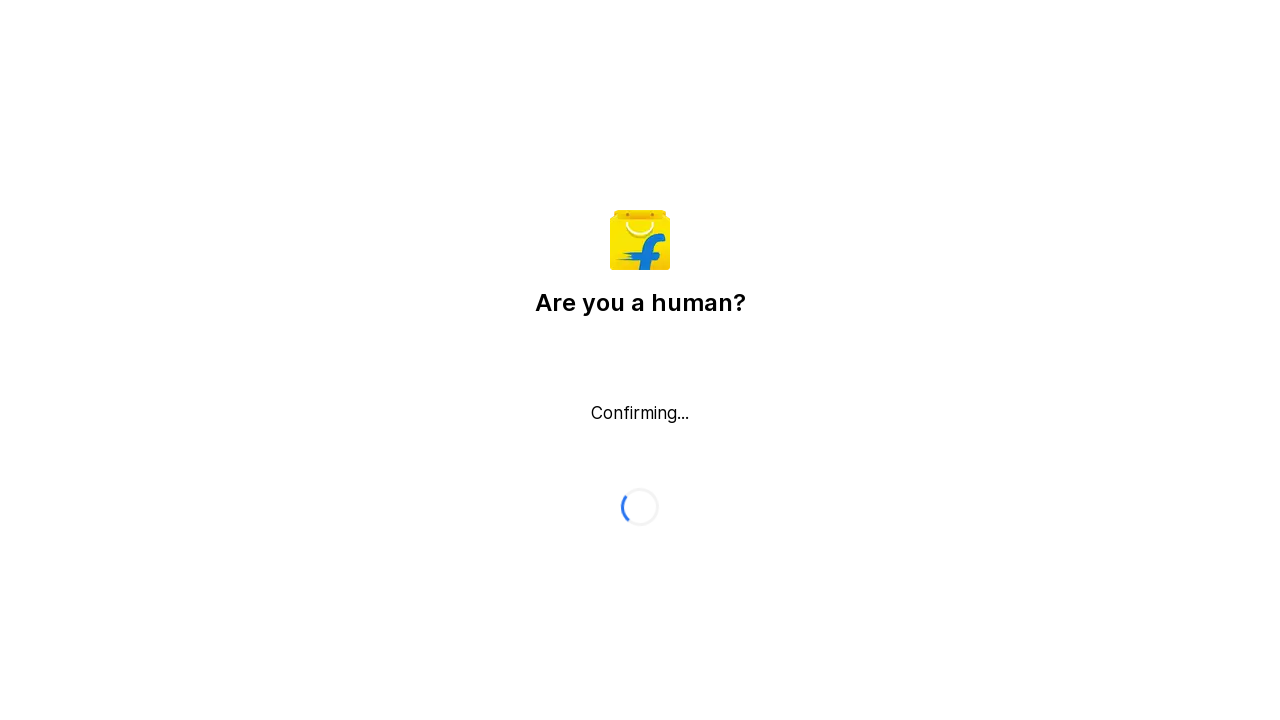

Waited 1500ms after PageDown scroll (iteration 1/10)
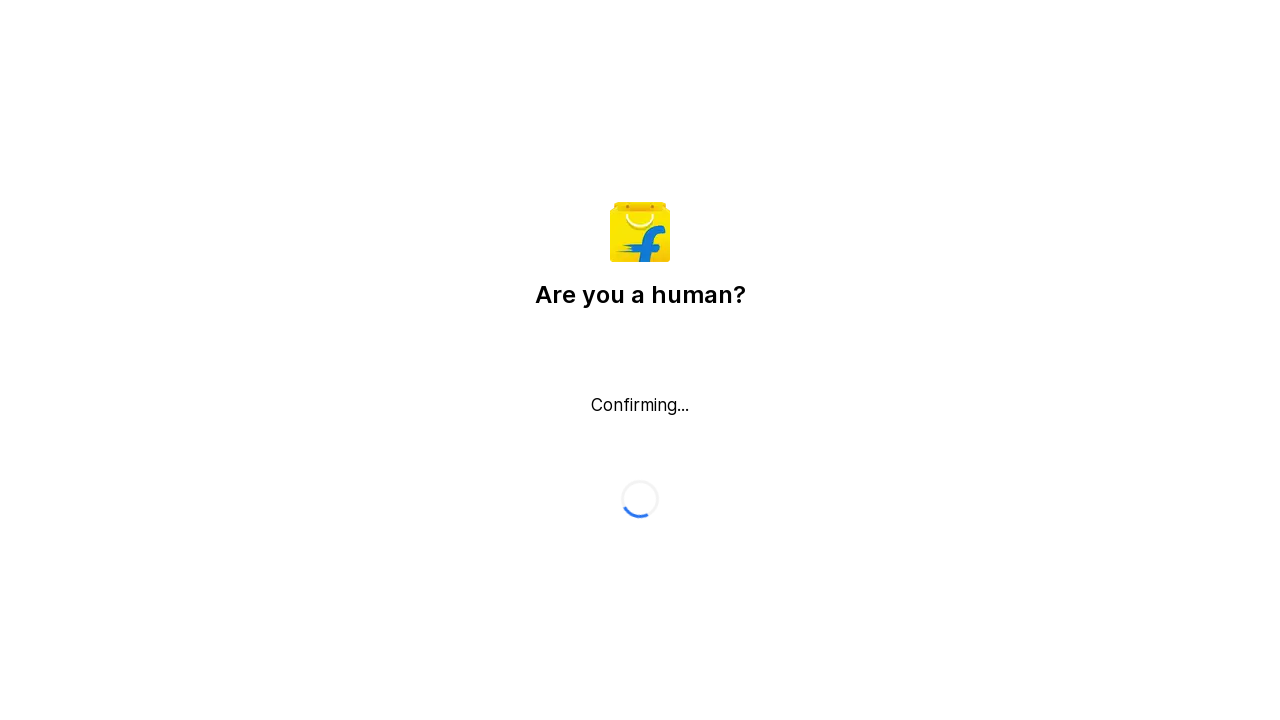

Pressed PageDown to scroll down (iteration 2/10)
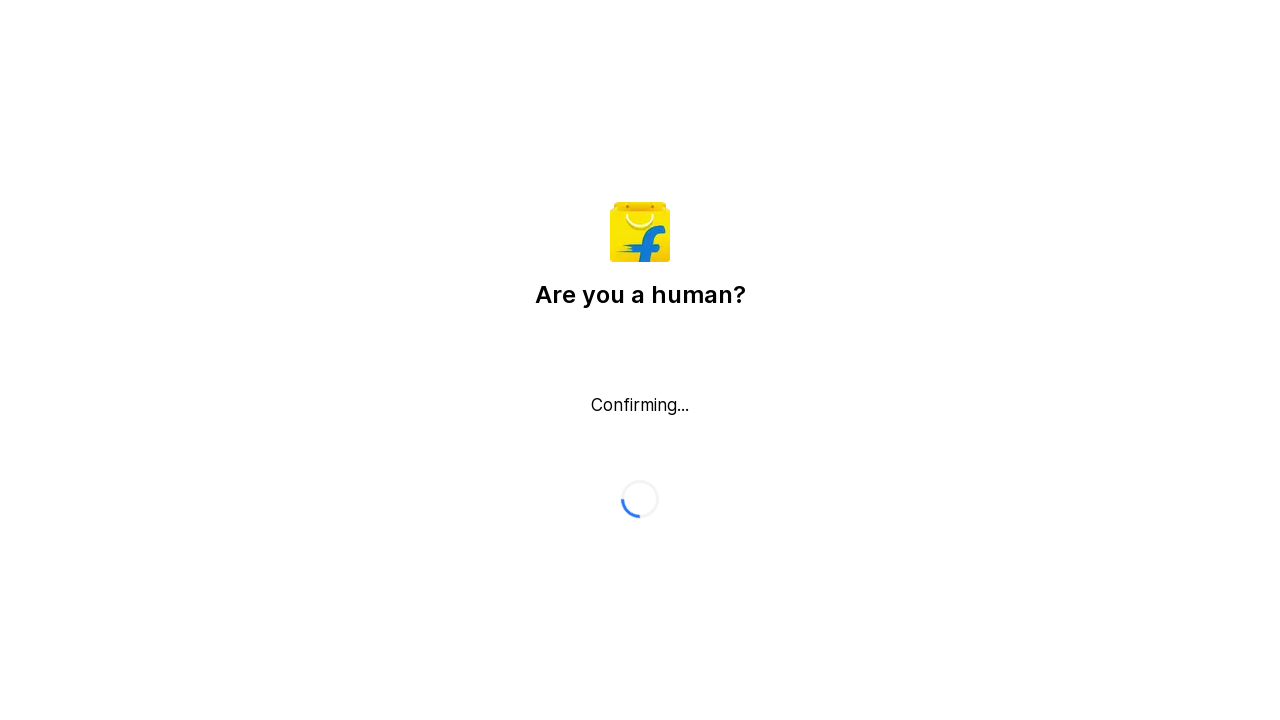

Waited 1500ms after PageDown scroll (iteration 2/10)
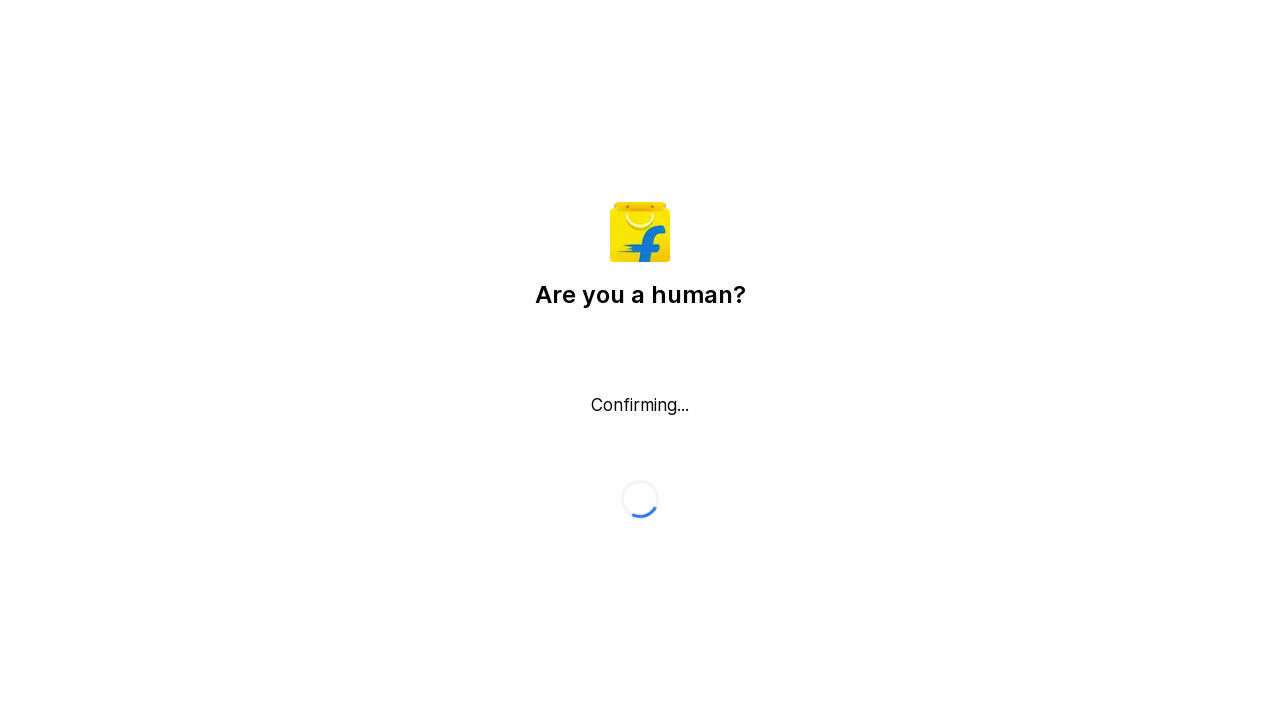

Pressed PageDown to scroll down (iteration 3/10)
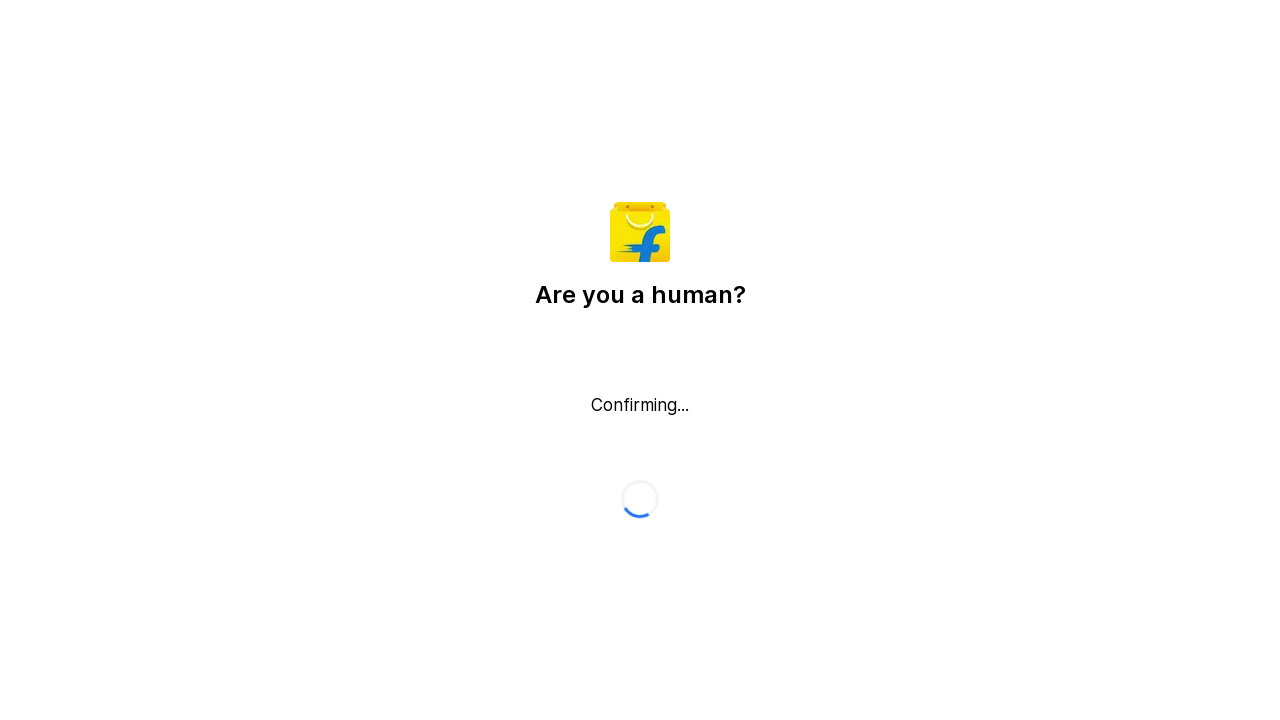

Waited 1500ms after PageDown scroll (iteration 3/10)
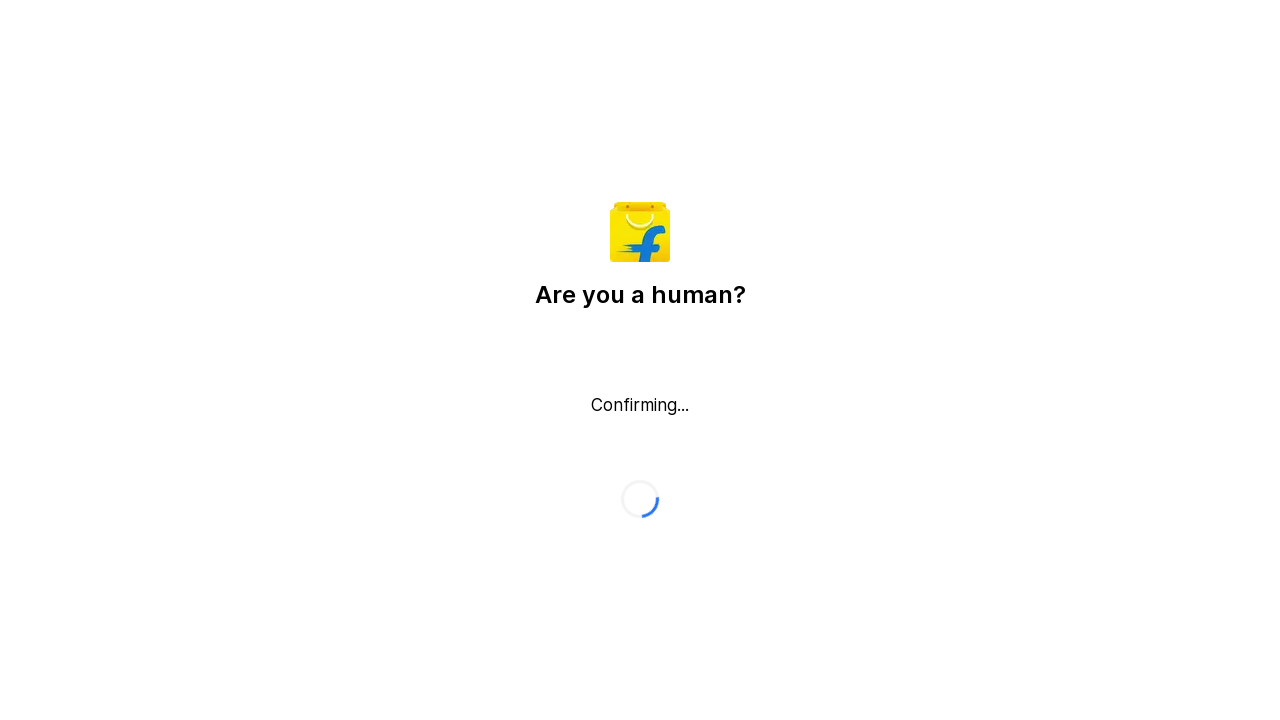

Pressed PageDown to scroll down (iteration 4/10)
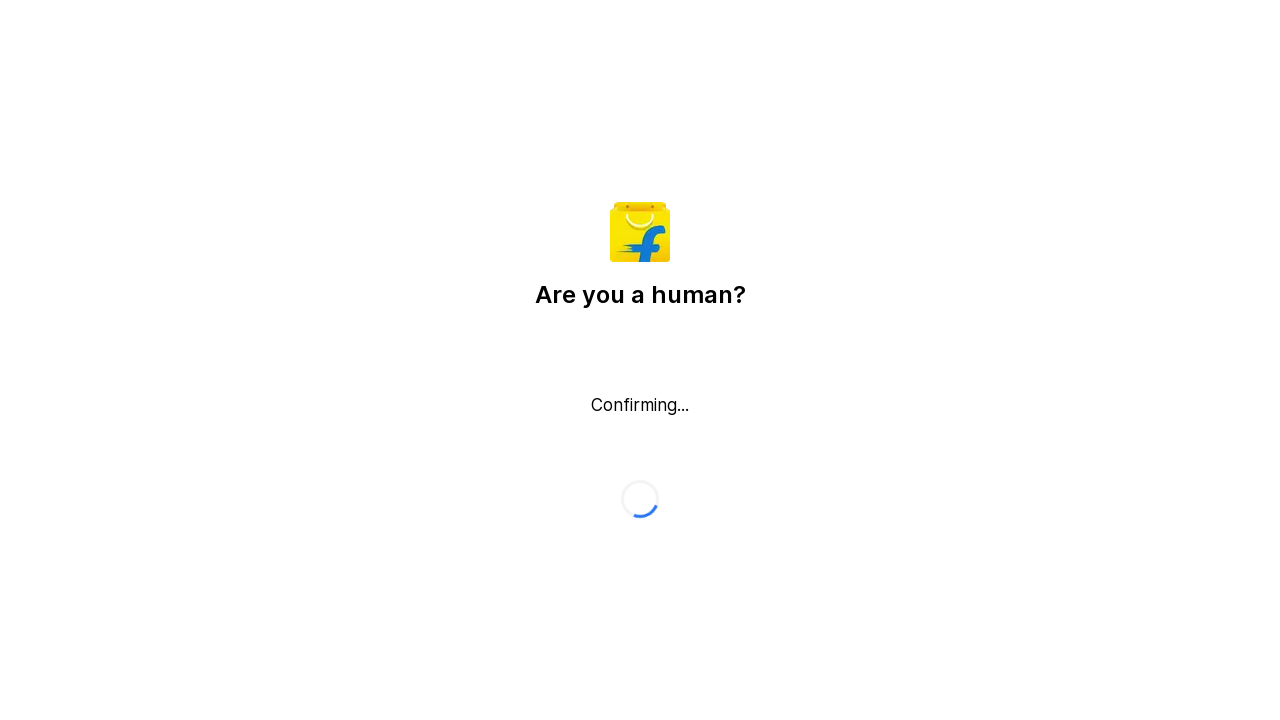

Waited 1500ms after PageDown scroll (iteration 4/10)
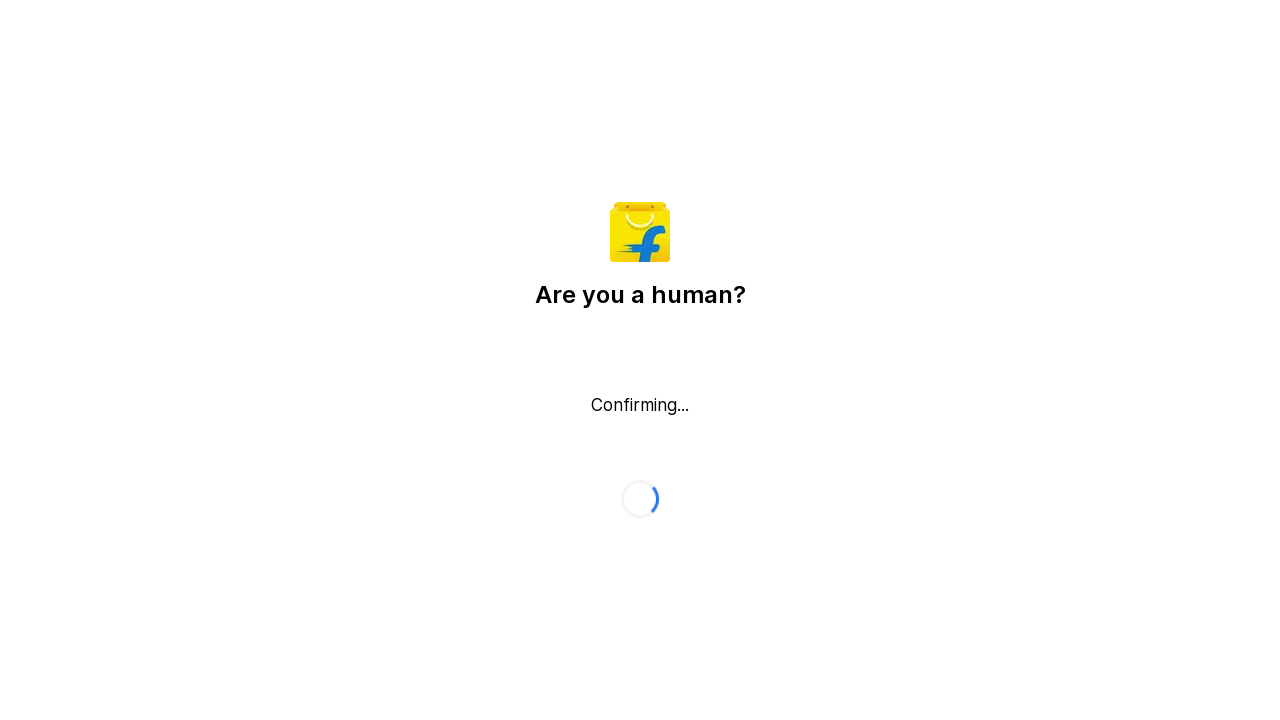

Pressed PageDown to scroll down (iteration 5/10)
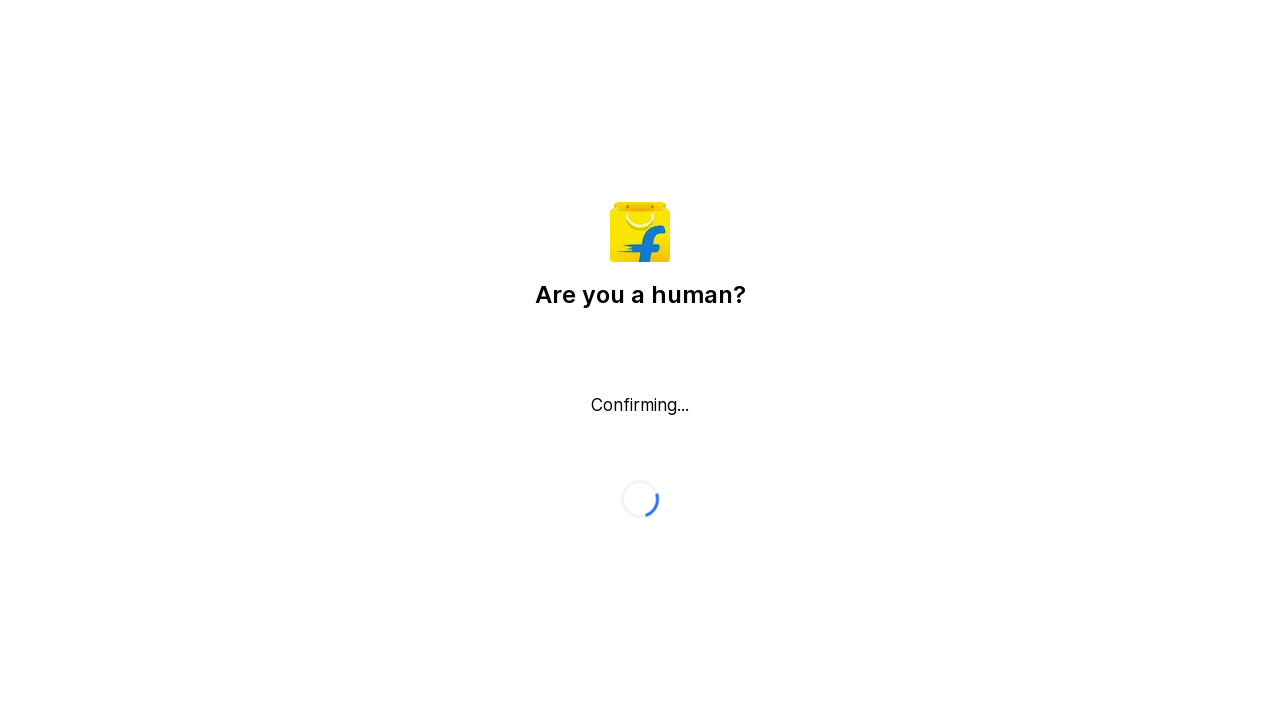

Waited 1500ms after PageDown scroll (iteration 5/10)
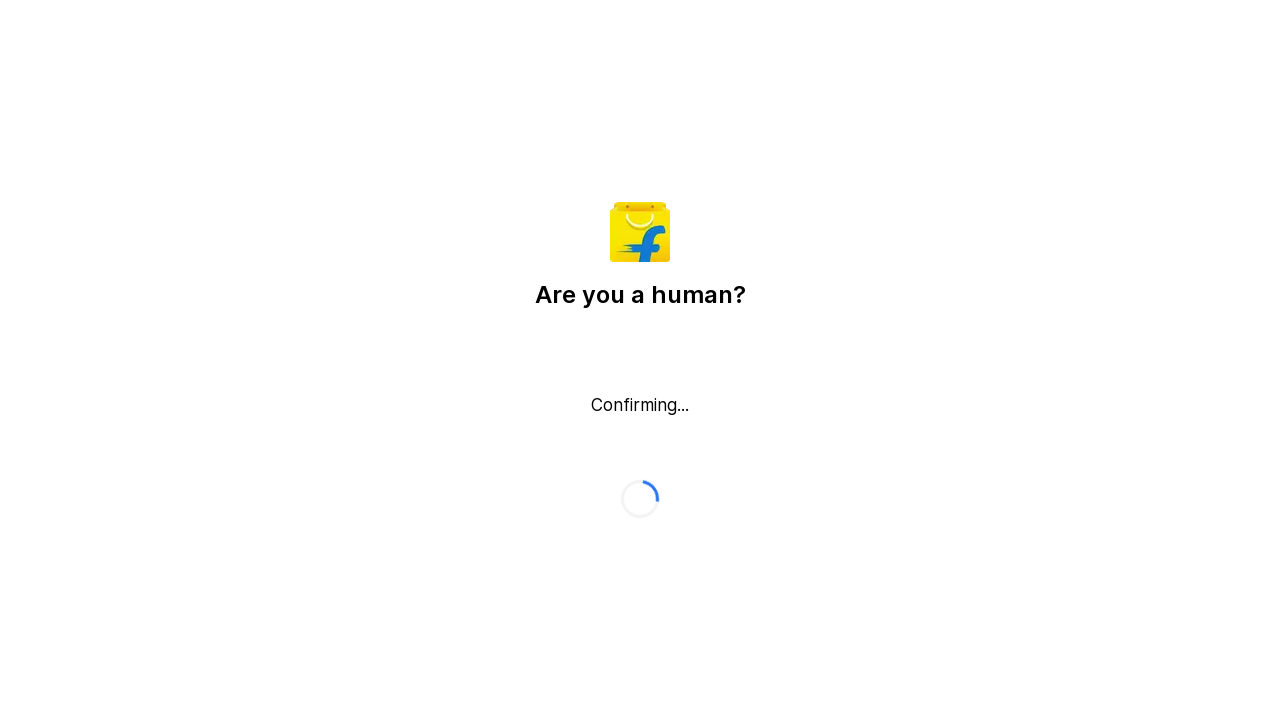

Pressed PageDown to scroll down (iteration 6/10)
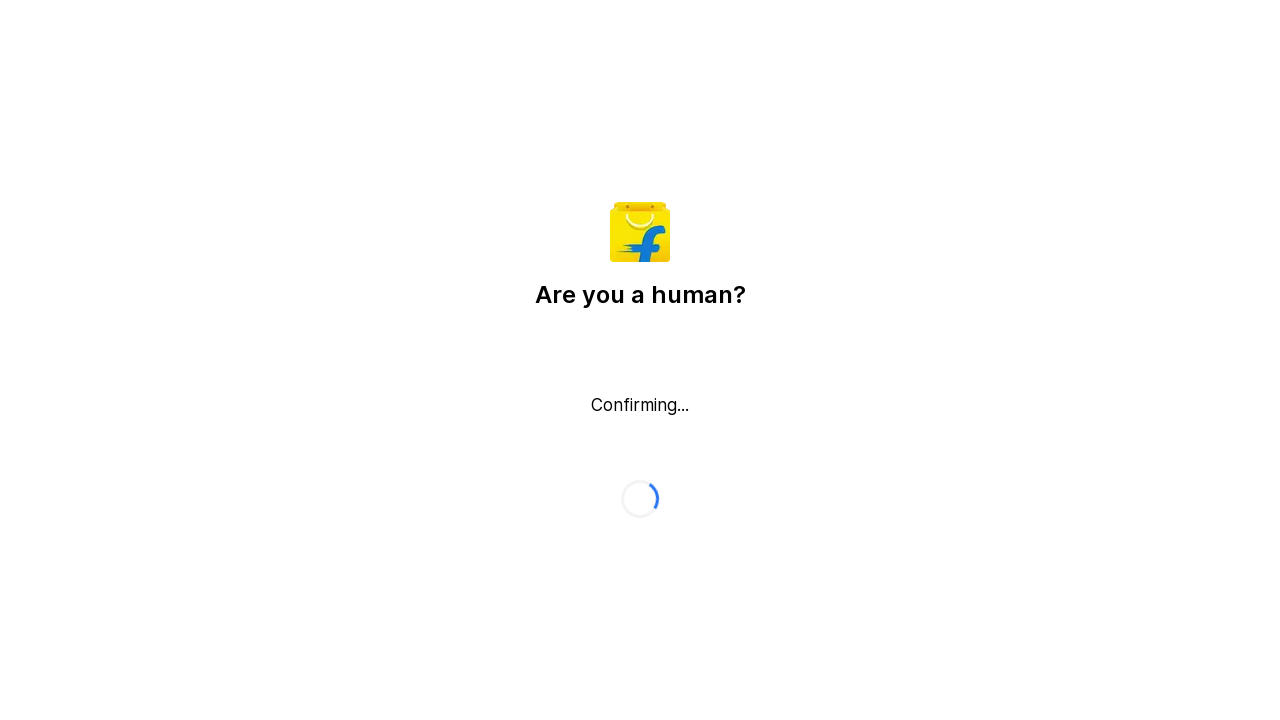

Waited 1500ms after PageDown scroll (iteration 6/10)
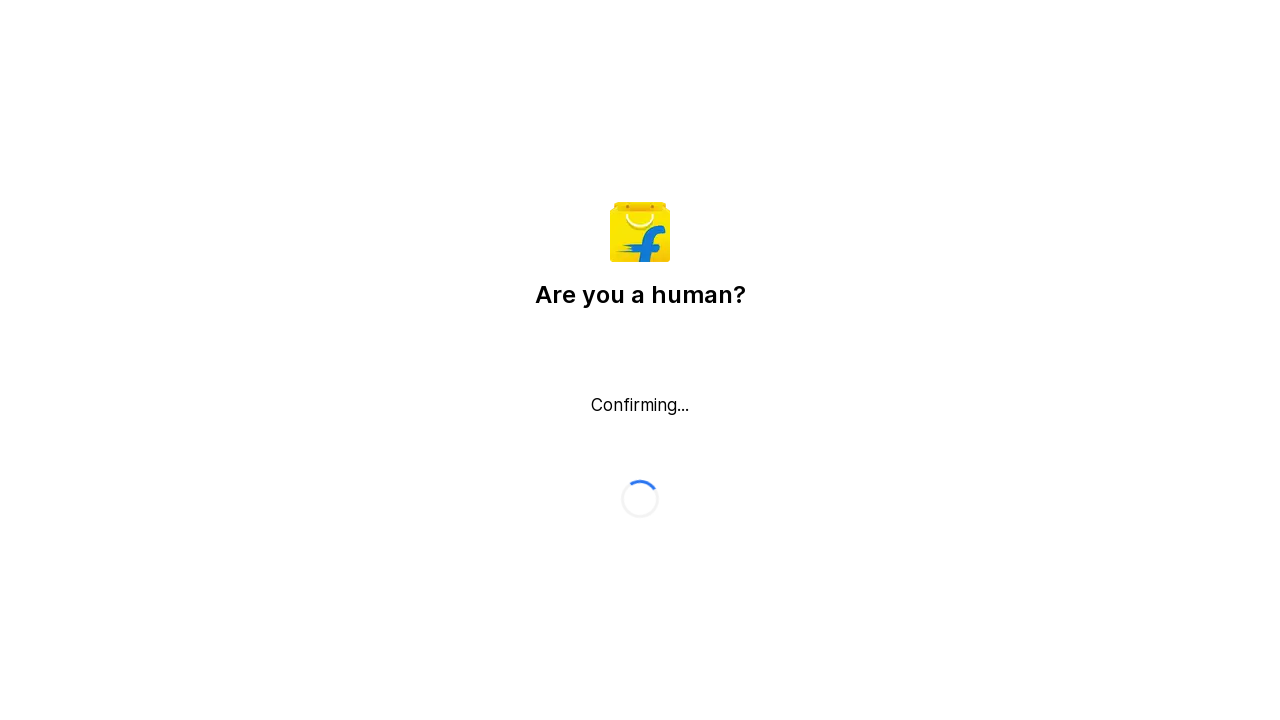

Pressed PageDown to scroll down (iteration 7/10)
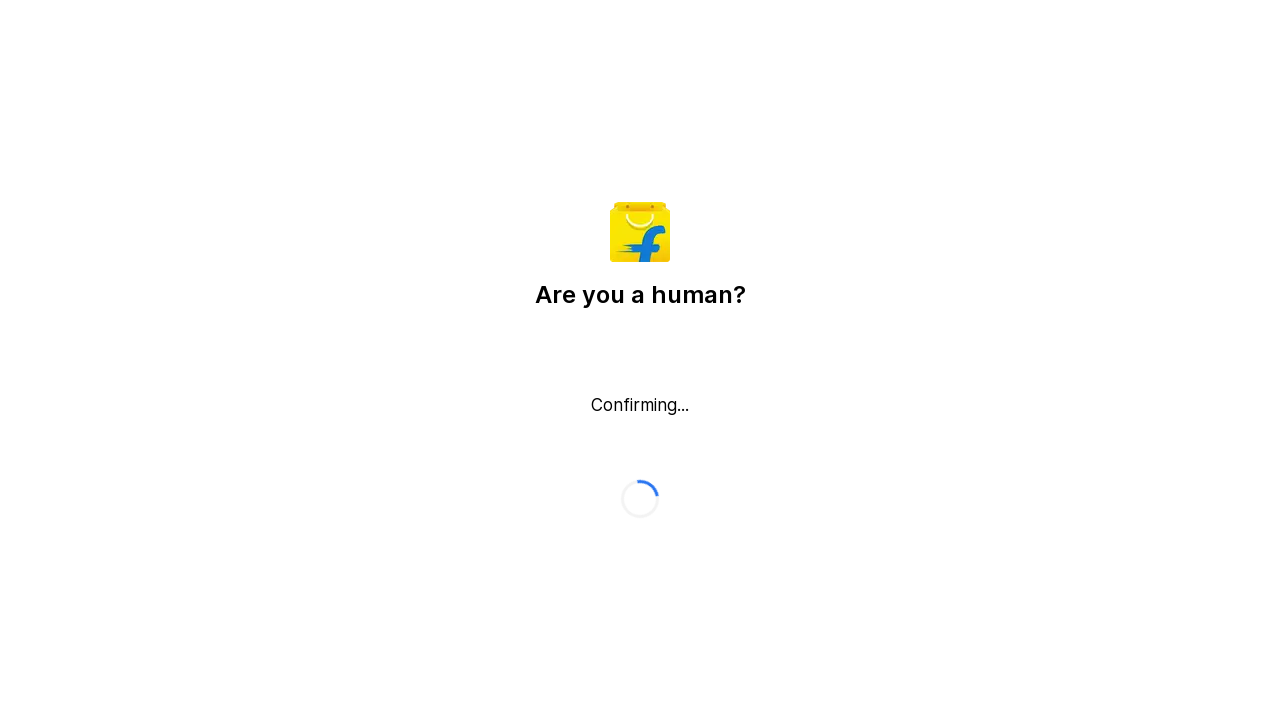

Waited 1500ms after PageDown scroll (iteration 7/10)
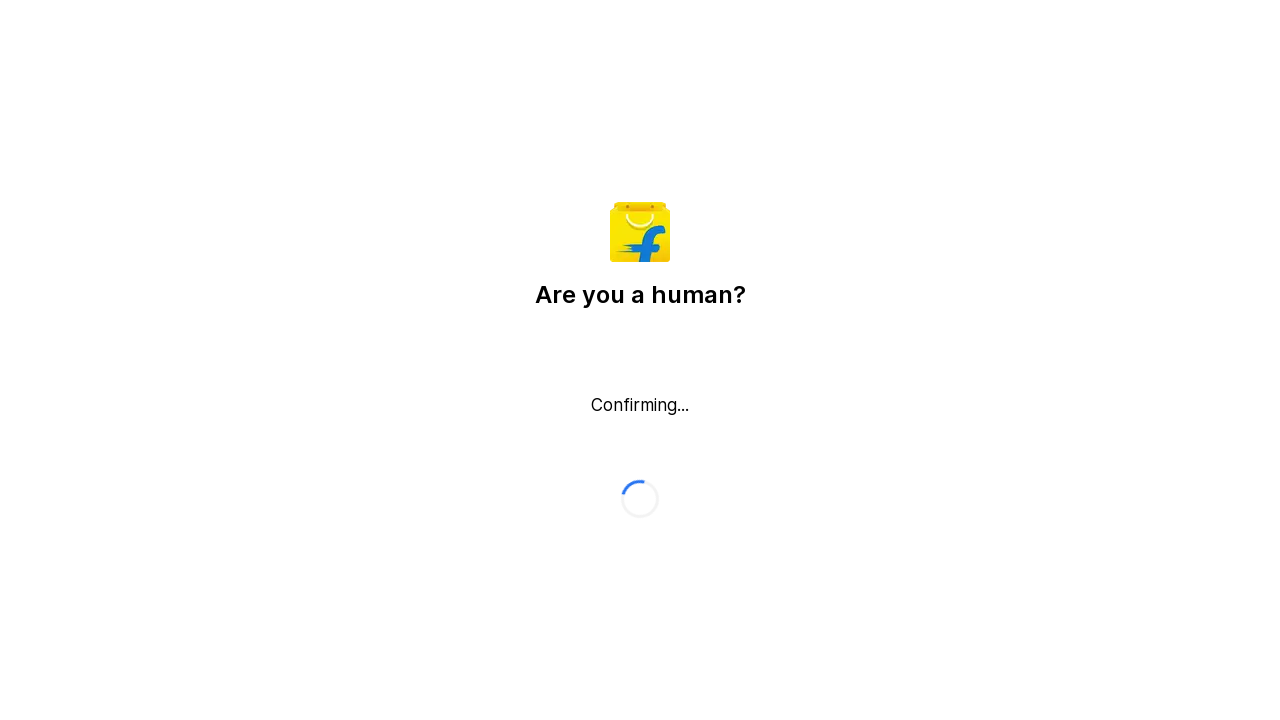

Pressed PageDown to scroll down (iteration 8/10)
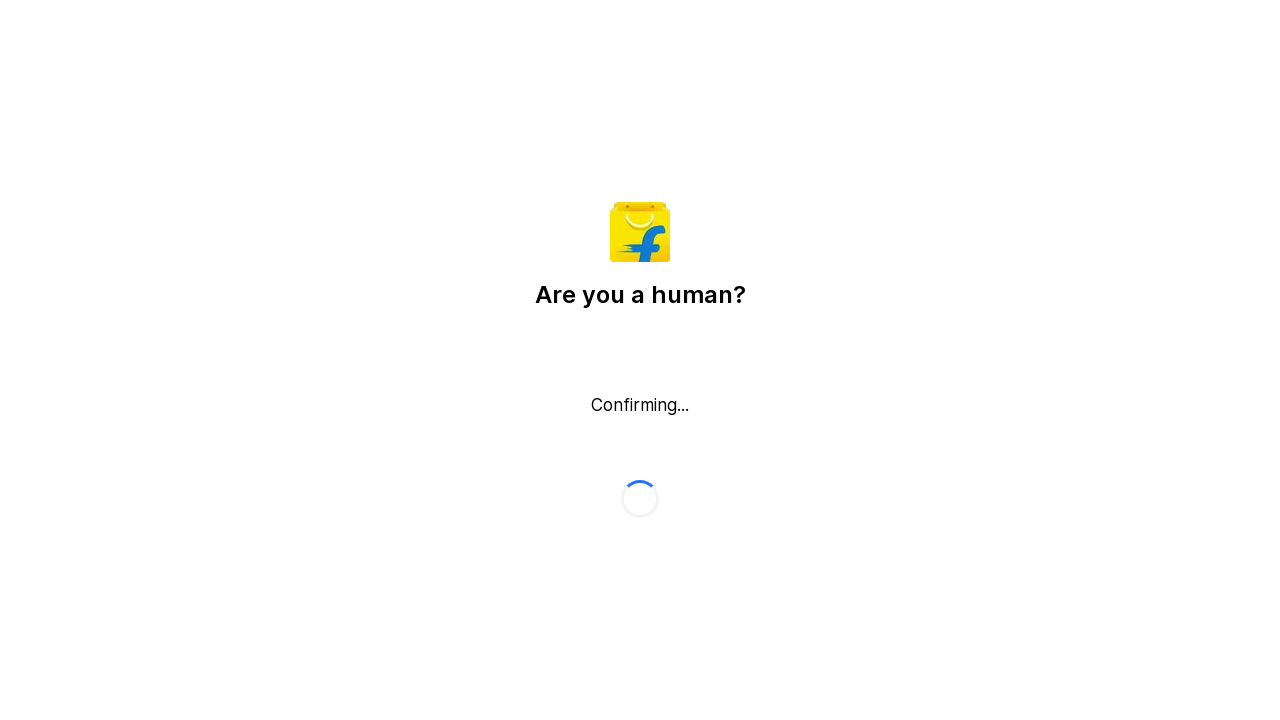

Waited 1500ms after PageDown scroll (iteration 8/10)
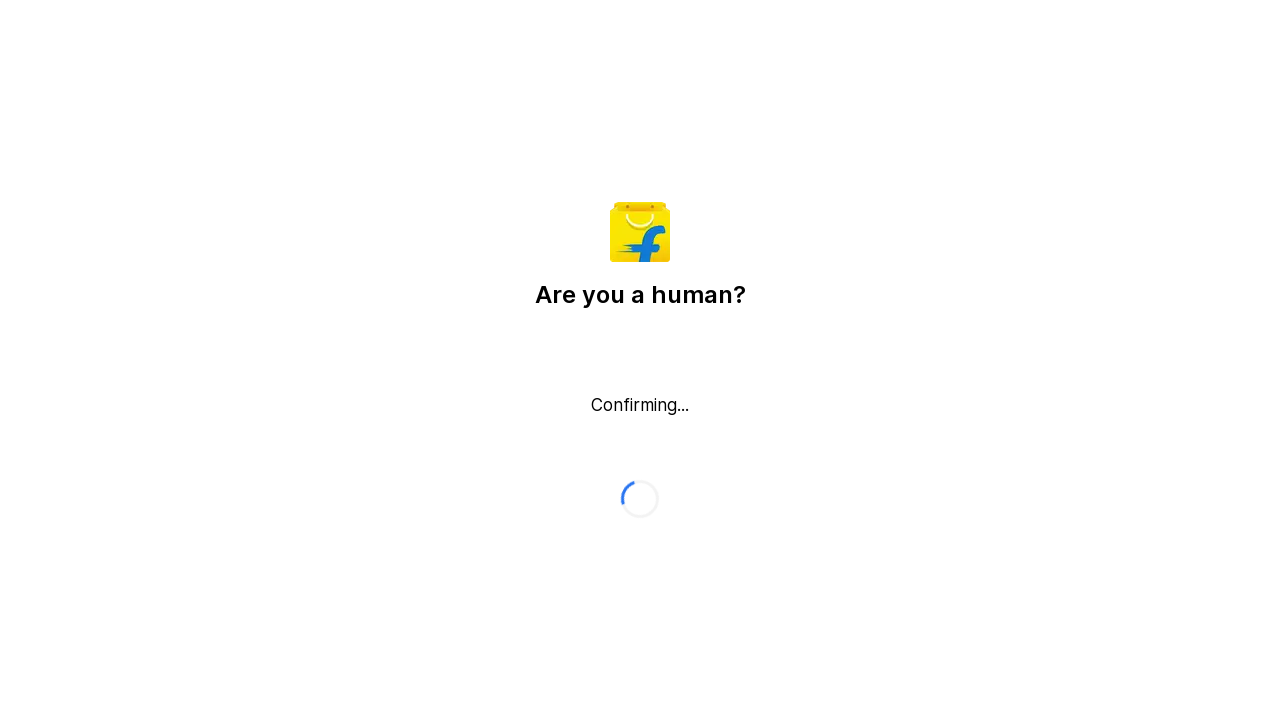

Pressed PageDown to scroll down (iteration 9/10)
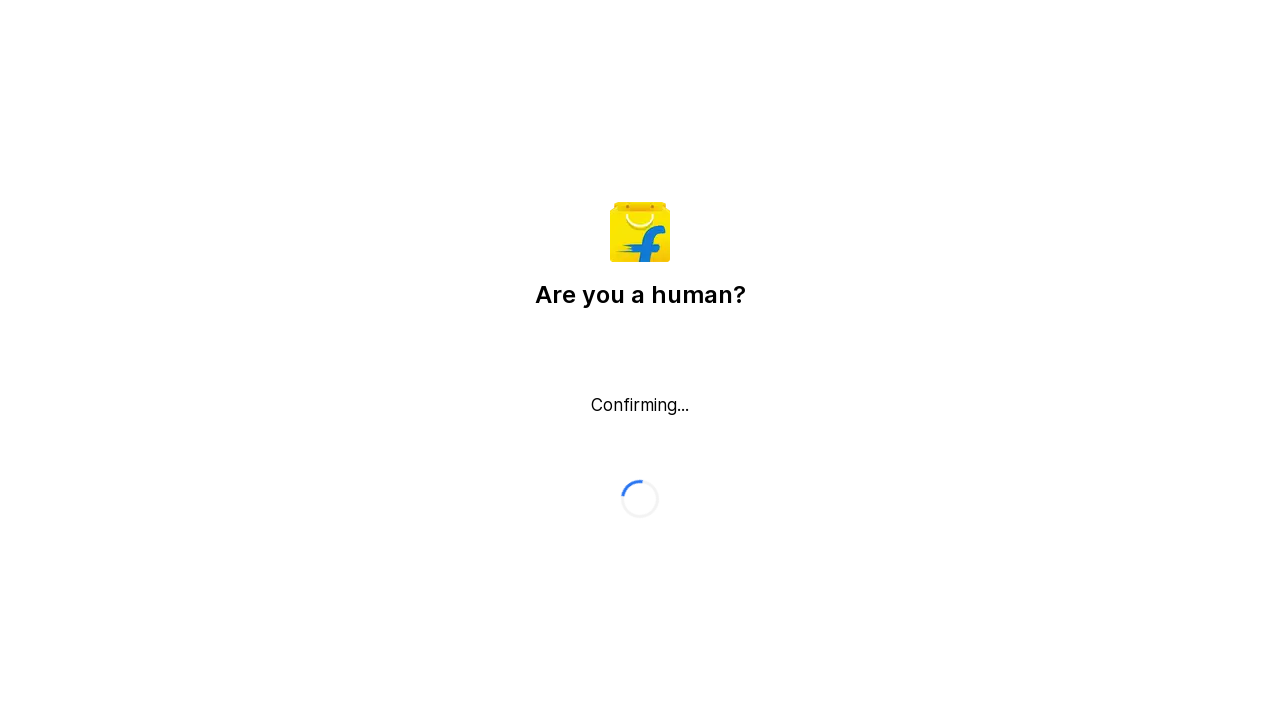

Waited 1500ms after PageDown scroll (iteration 9/10)
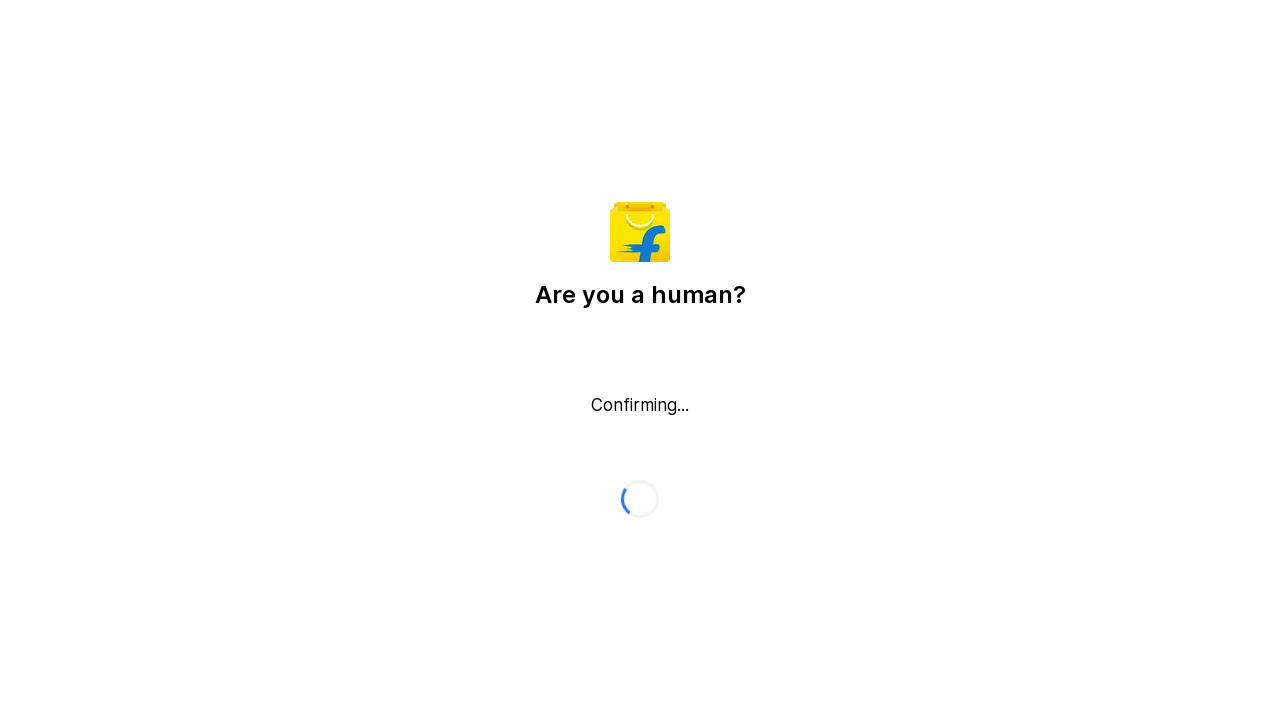

Pressed PageDown to scroll down (iteration 10/10)
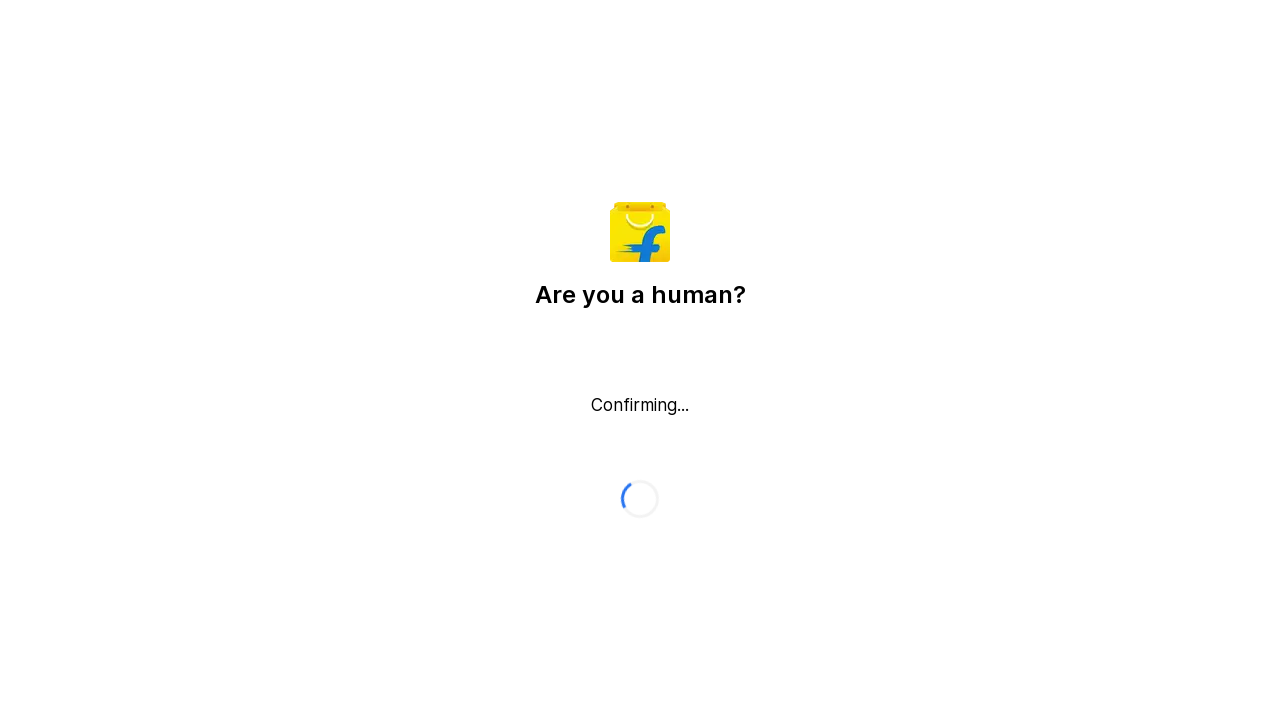

Waited 1500ms after PageDown scroll (iteration 10/10)
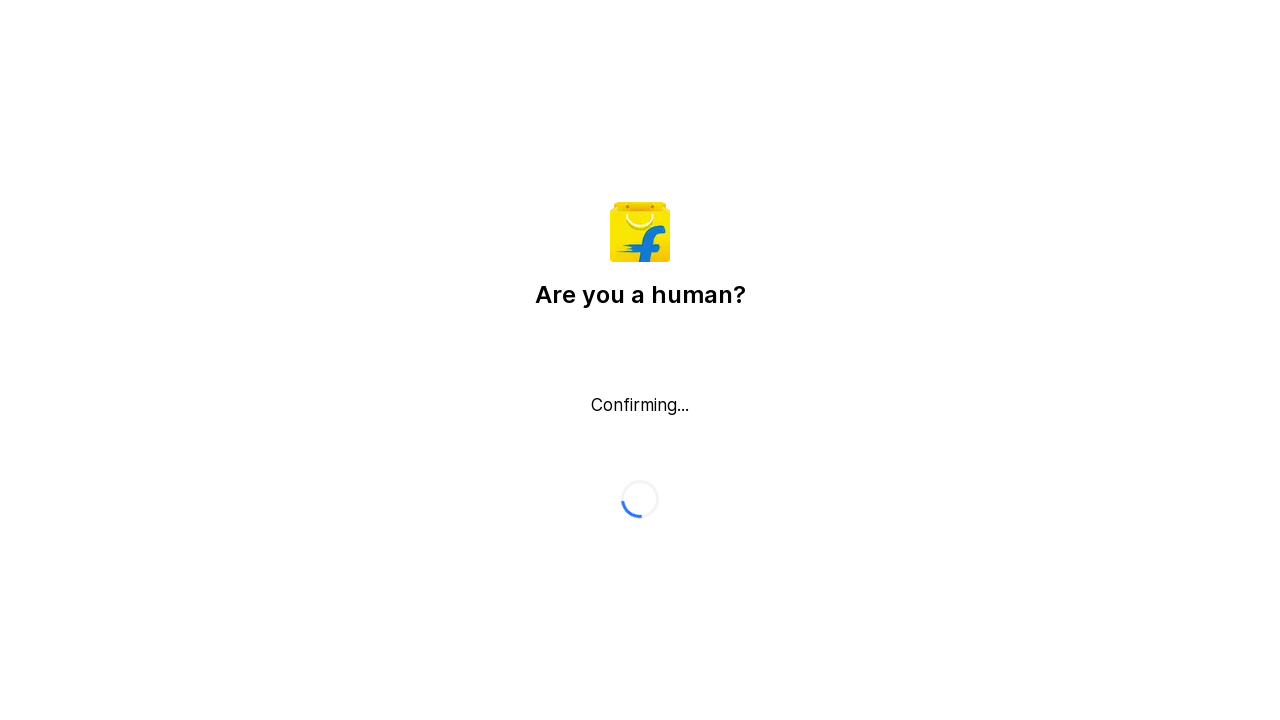

Waited 1500ms before jumping to bottom
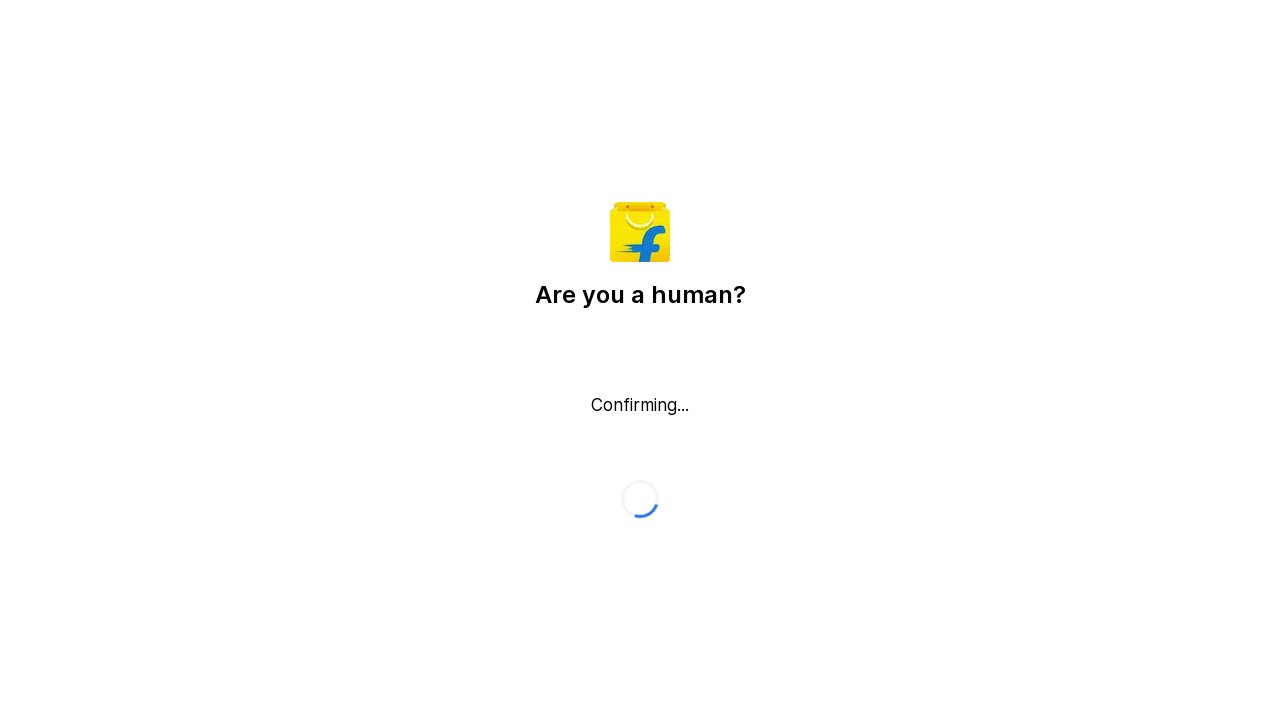

Pressed Ctrl+End to jump to bottom of page
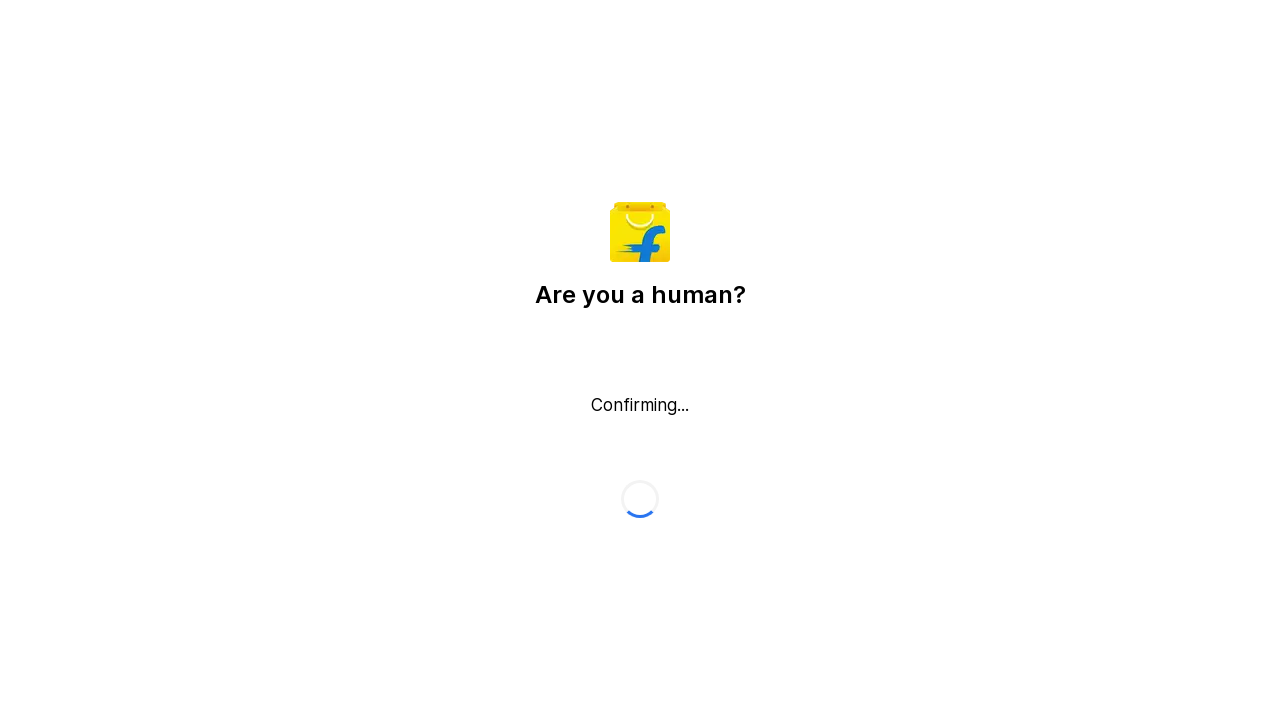

Waited 1500ms after jumping to bottom
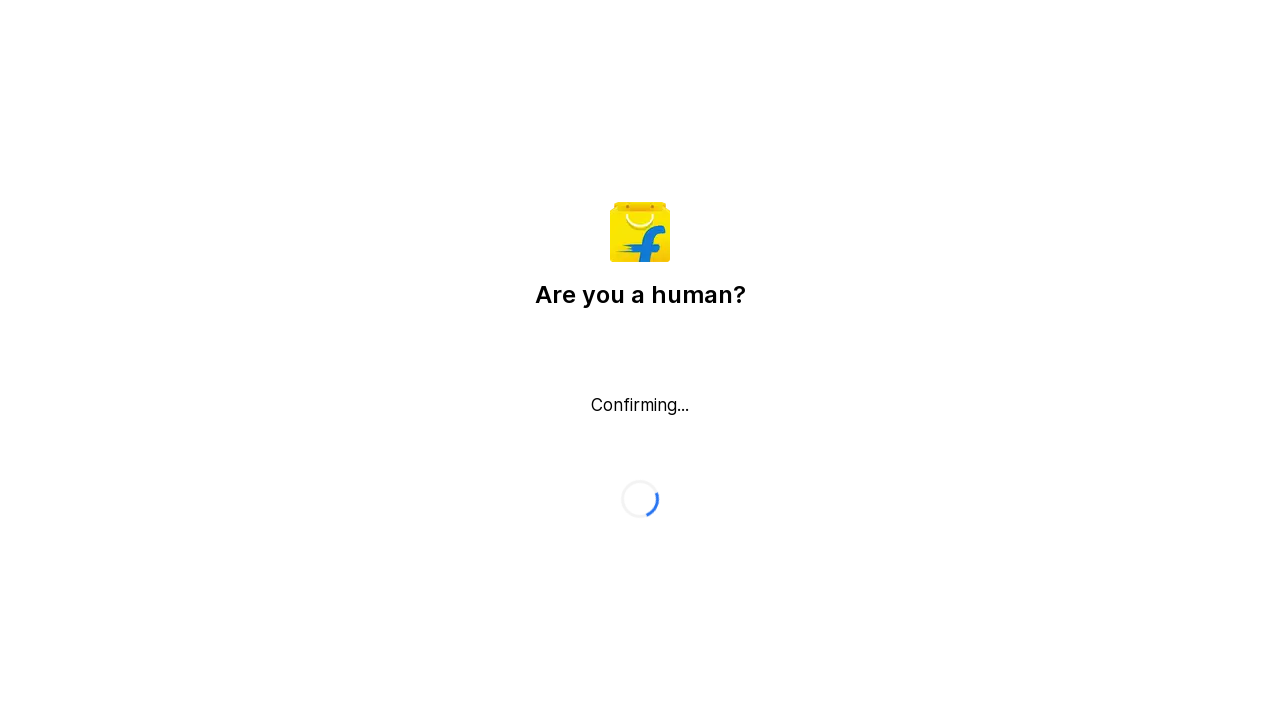

Pressed Ctrl+Home to jump back to top of page
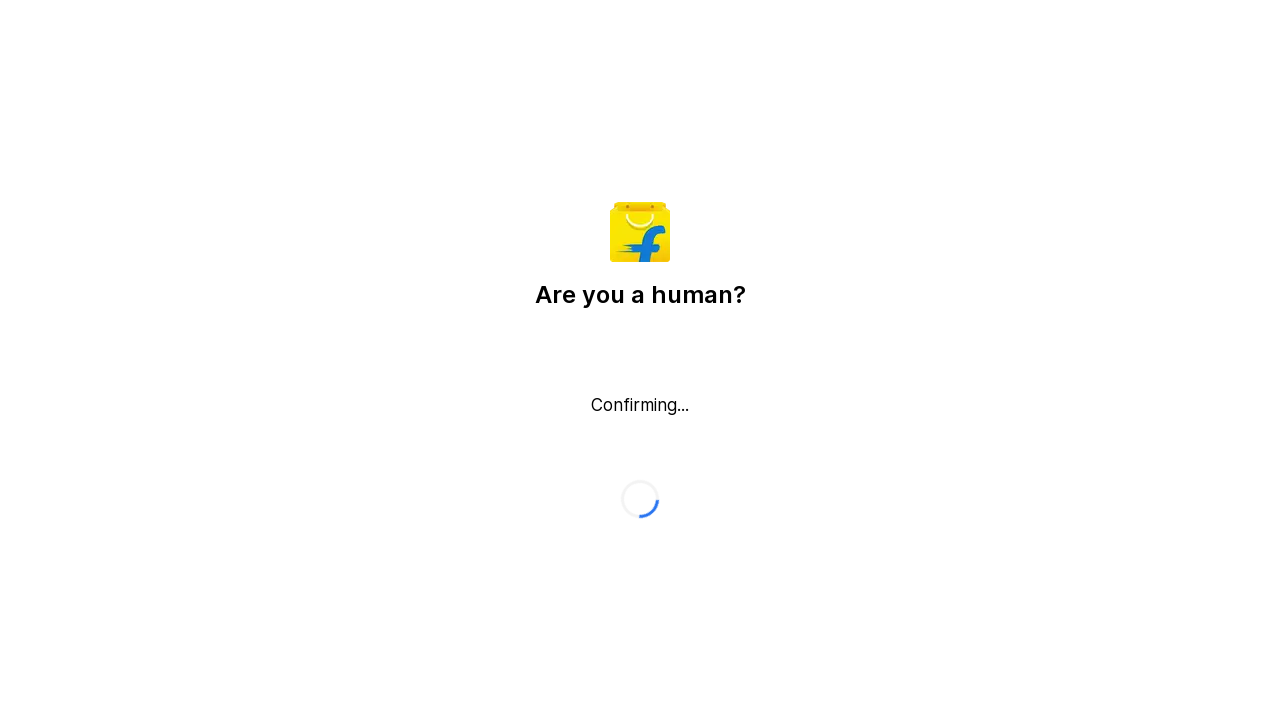

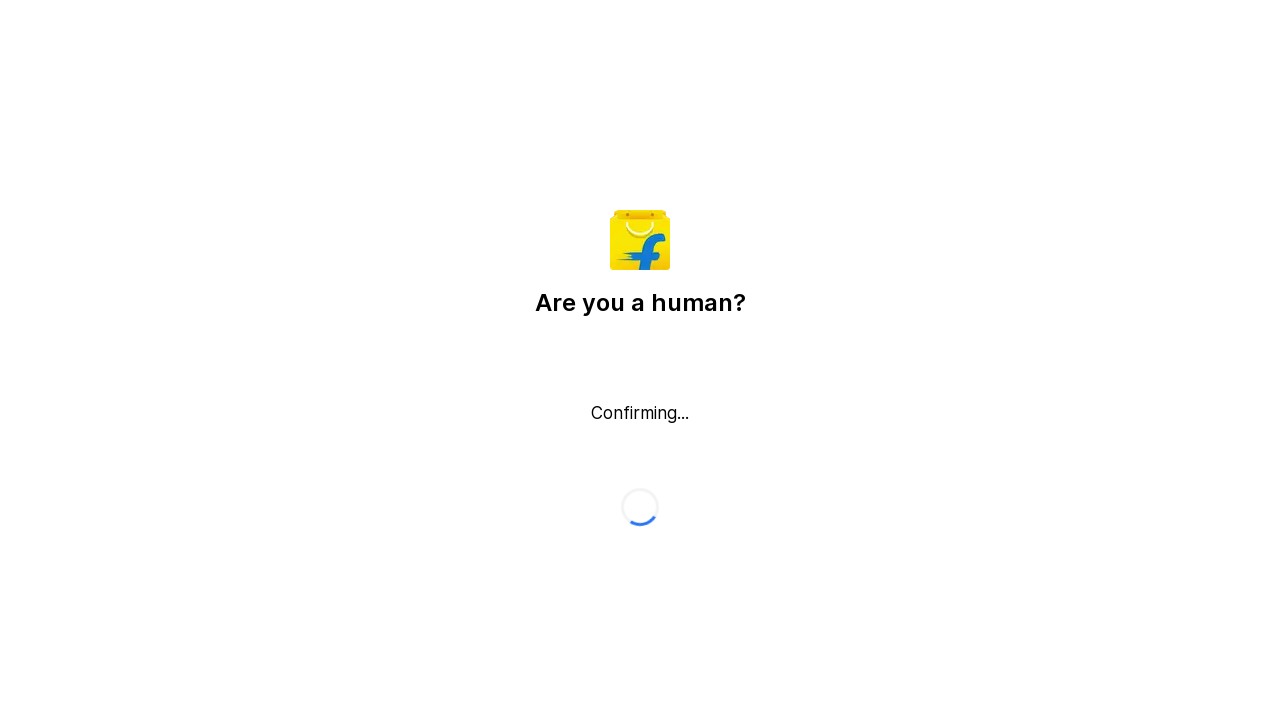